Demonstrates click-and-hold, move to element, and release mouse actions for manual drag-and-drop control

Starting URL: https://crossbrowsertesting.github.io/drag-and-drop

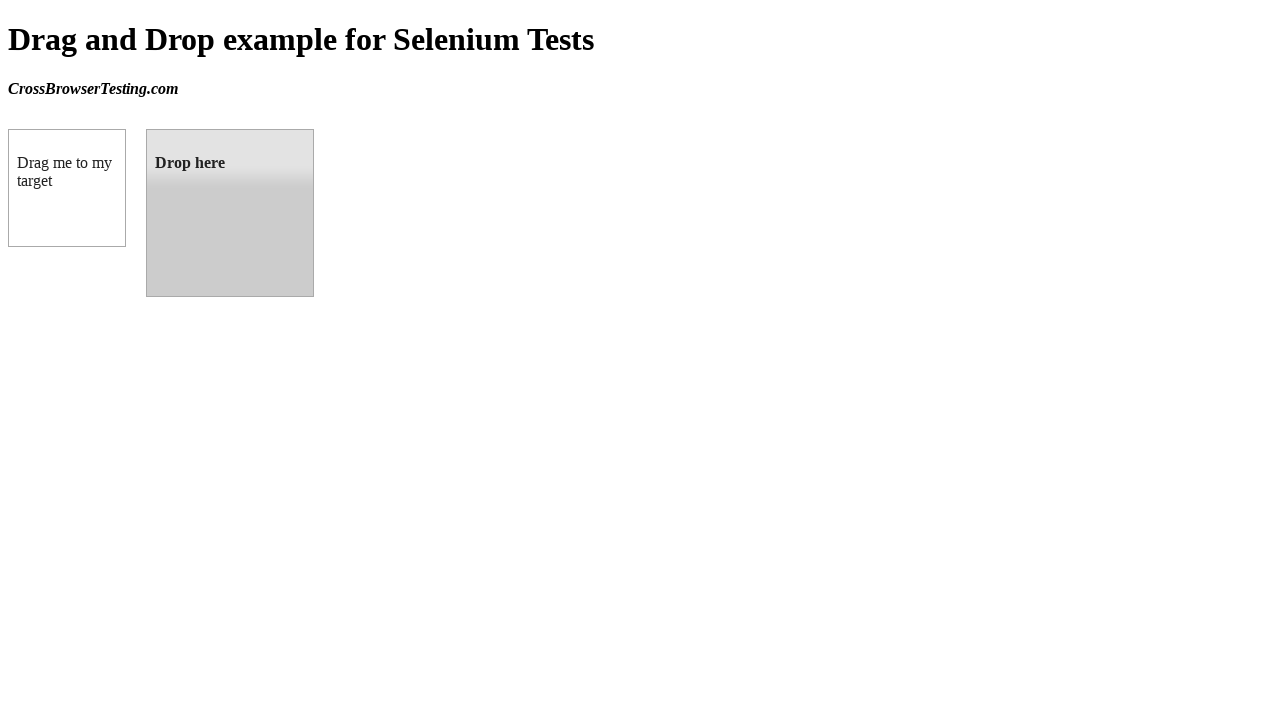

Located source draggable element
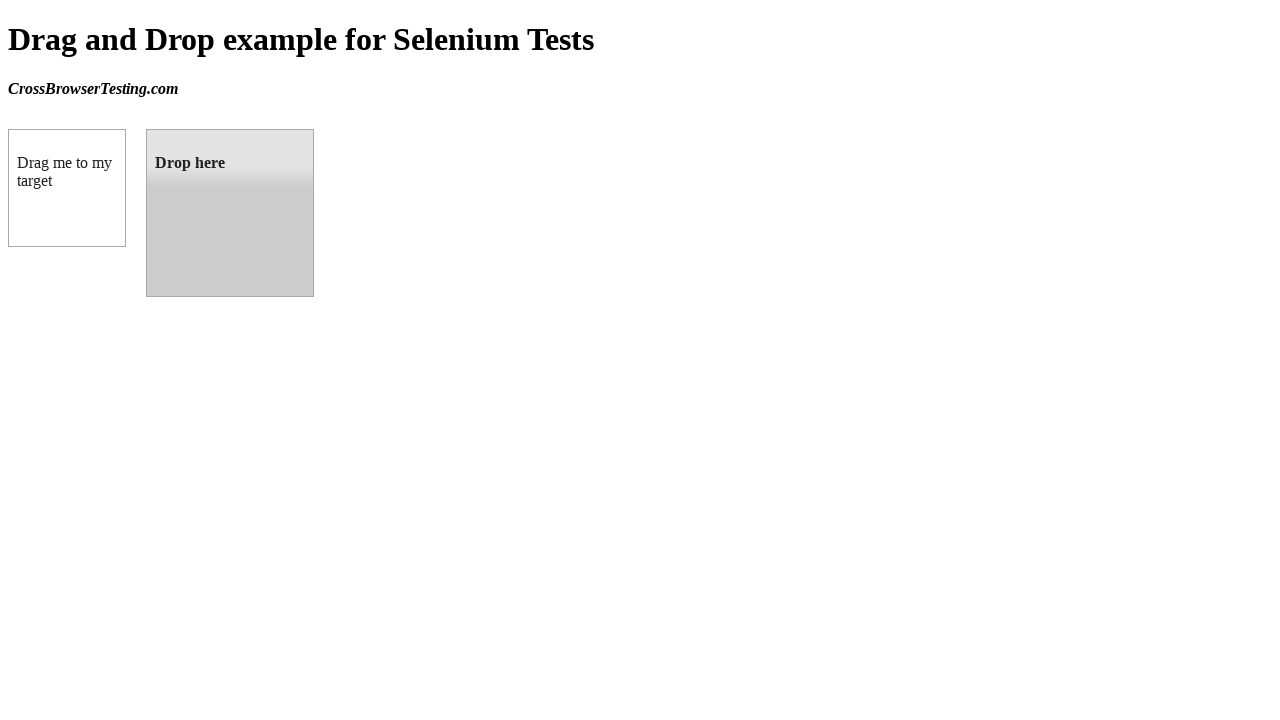

Located target droppable element
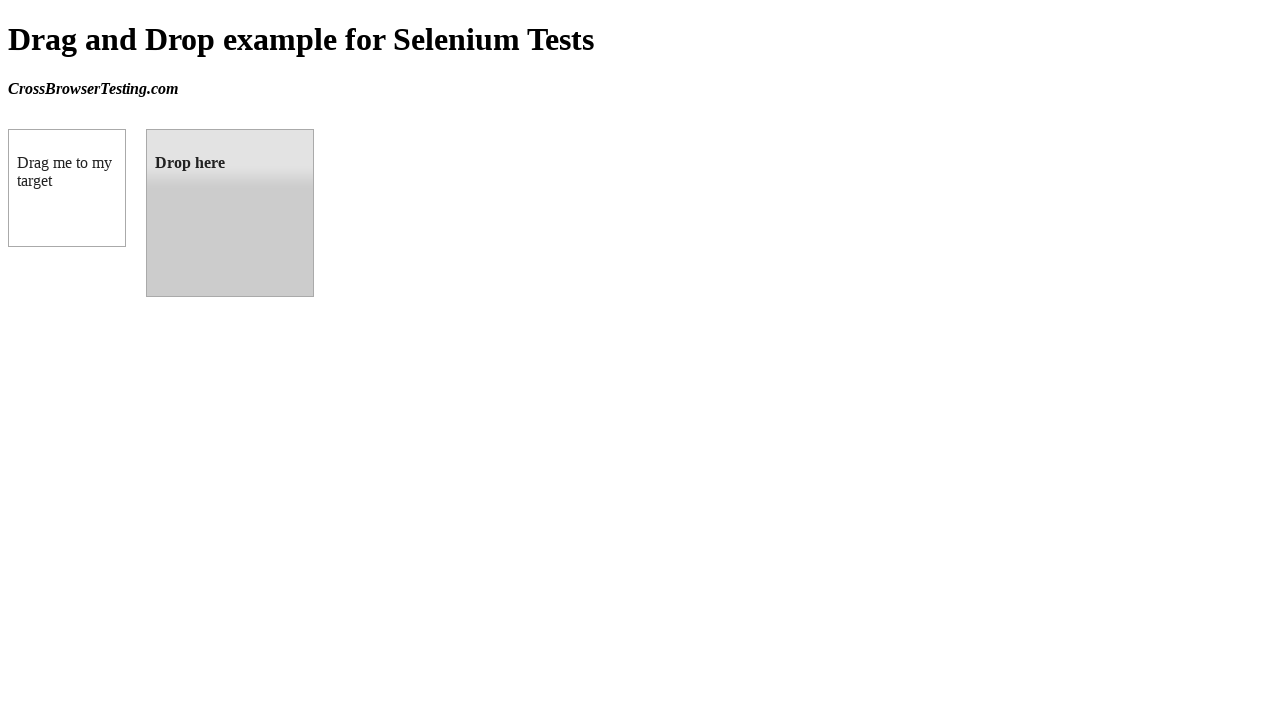

Retrieved bounding box of source element
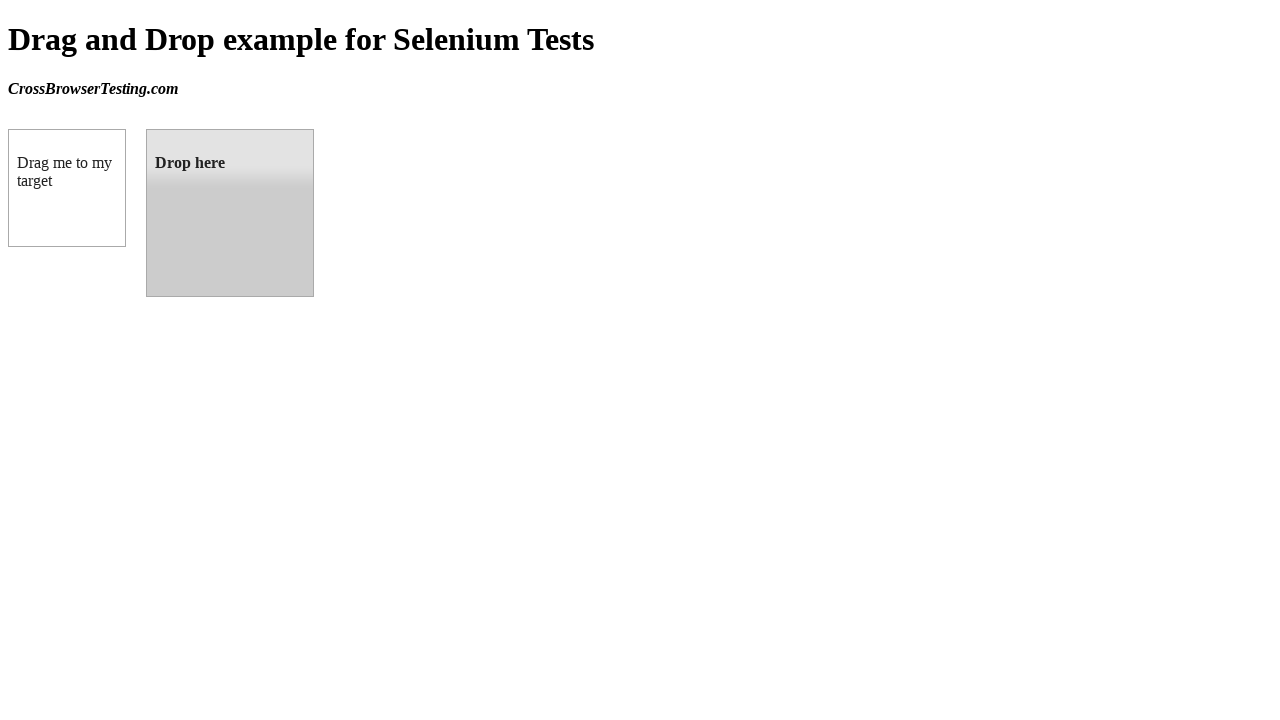

Retrieved bounding box of target element
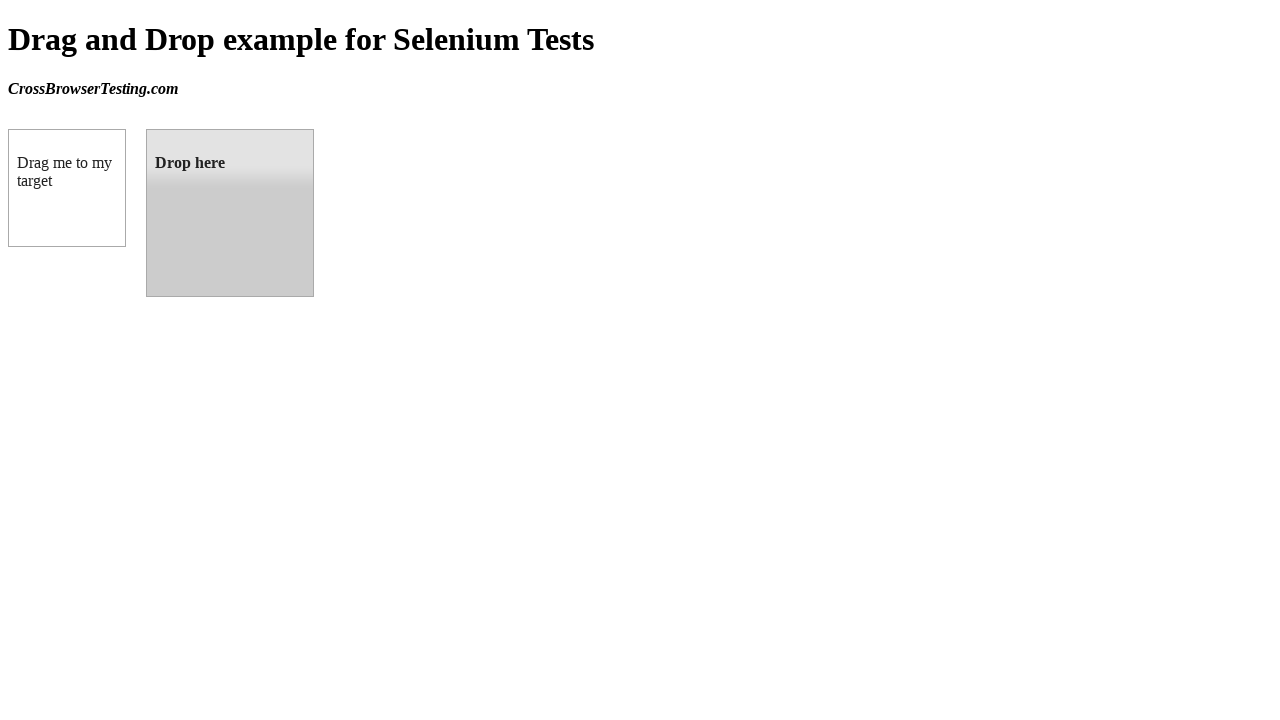

Moved mouse to center of source element at (67, 188)
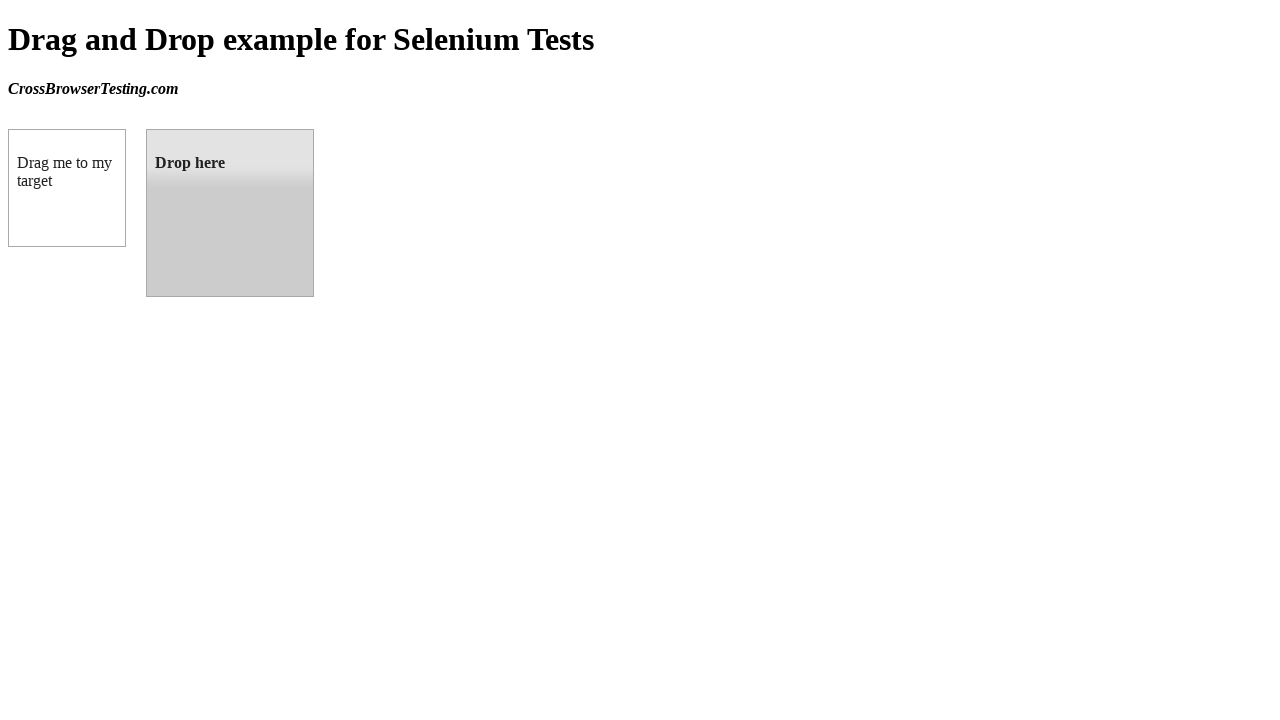

Pressed and held mouse button on source element at (67, 188)
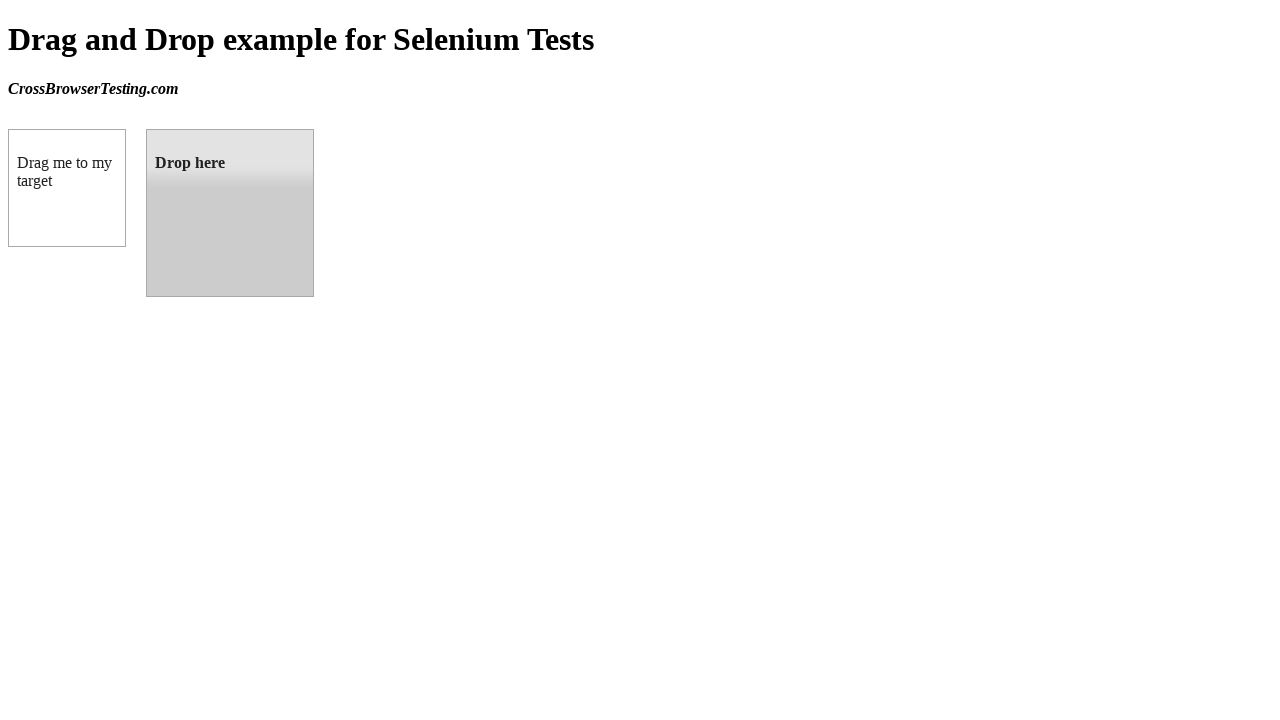

Moved mouse to center of target element while holding at (230, 213)
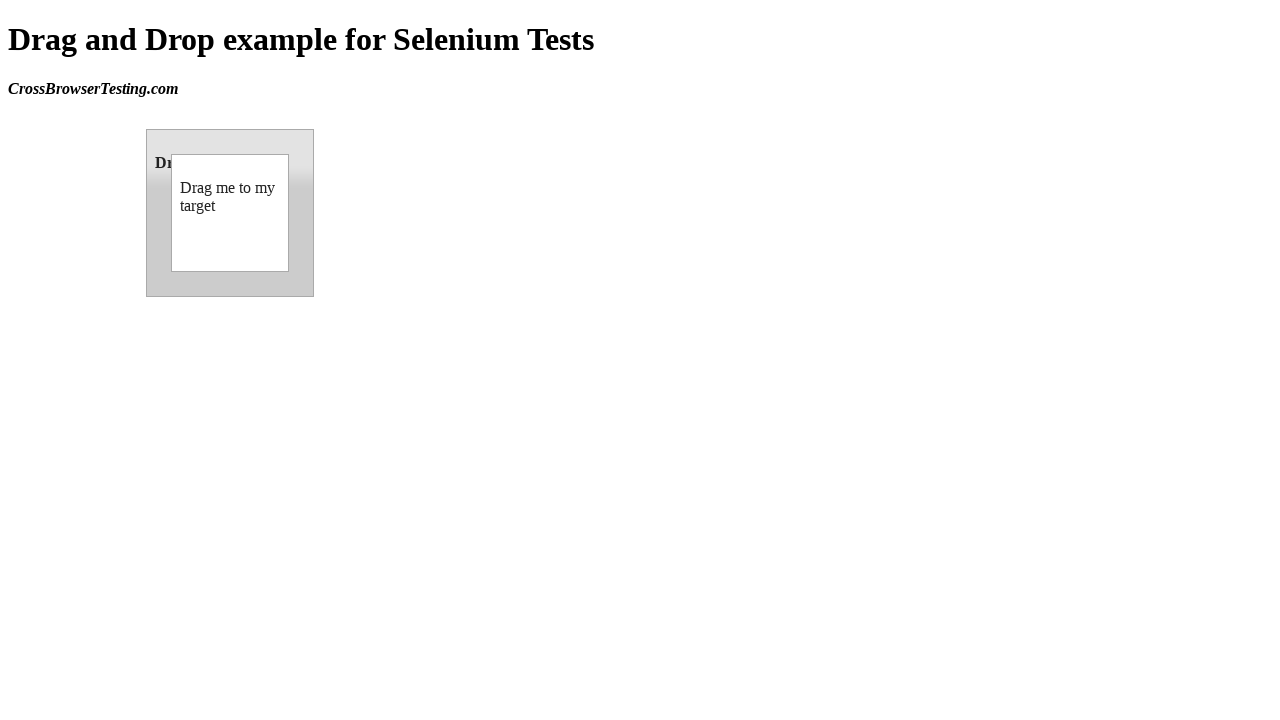

Released mouse button over target element at (230, 213)
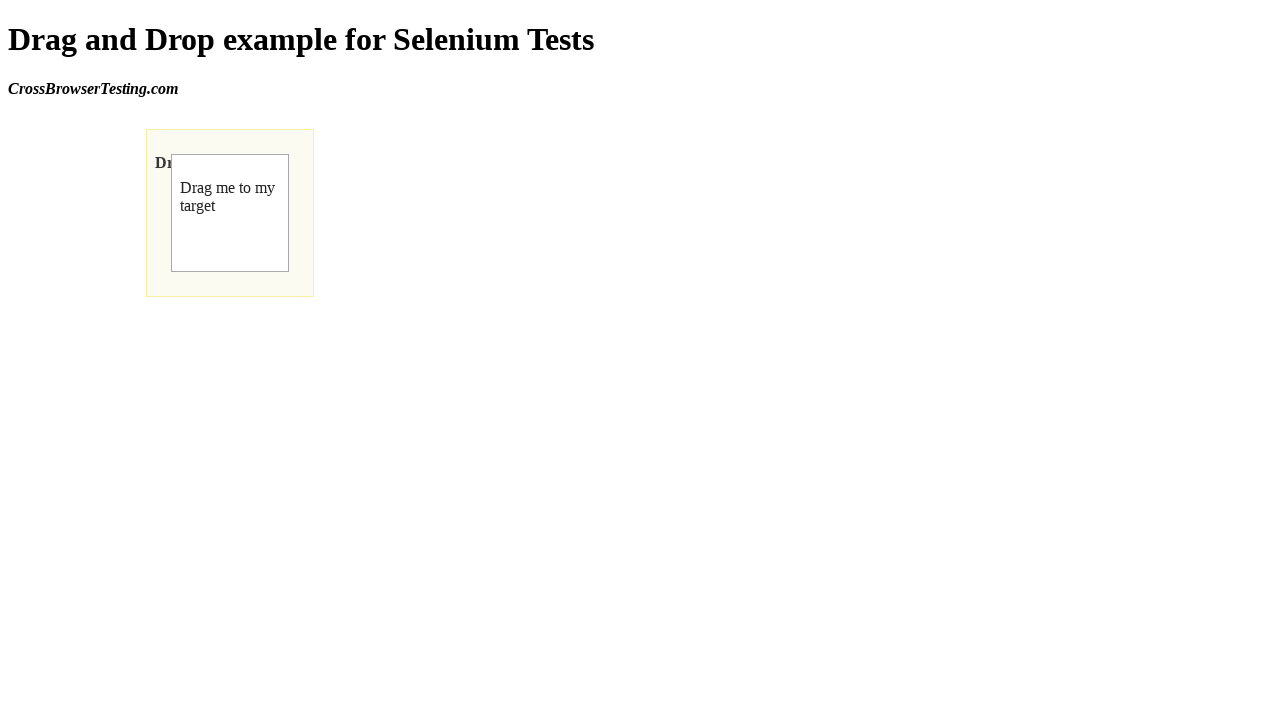

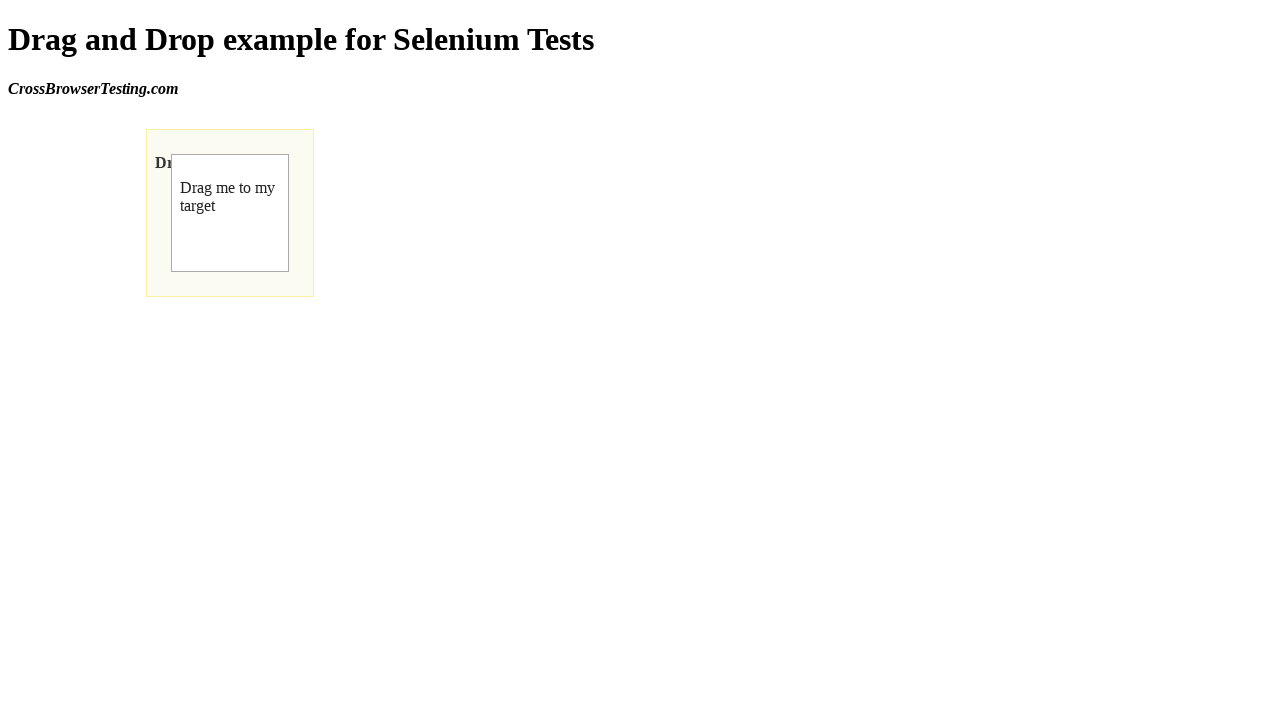